Tests the hotel list functionality by clicking a button to view hotels and verifying that 10 hotels are displayed in the list

Starting URL: http://hotel-v3.progmasters.hu/

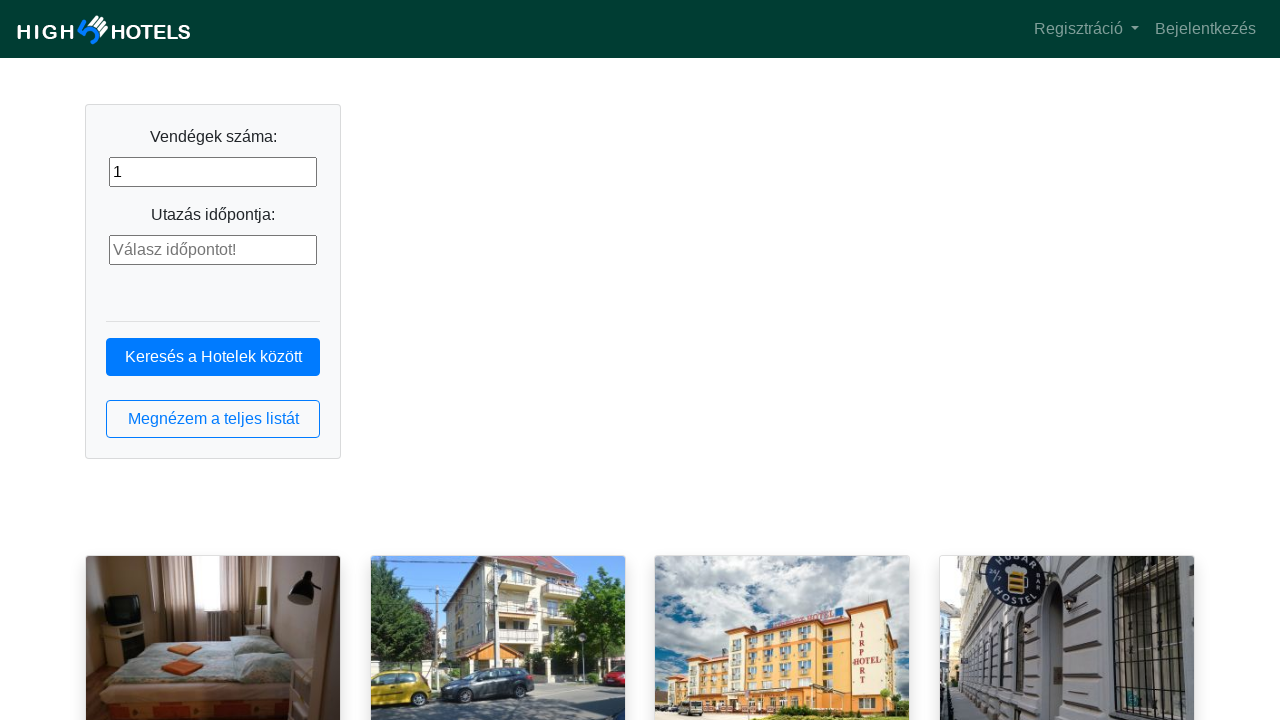

Set viewport size to 992x600
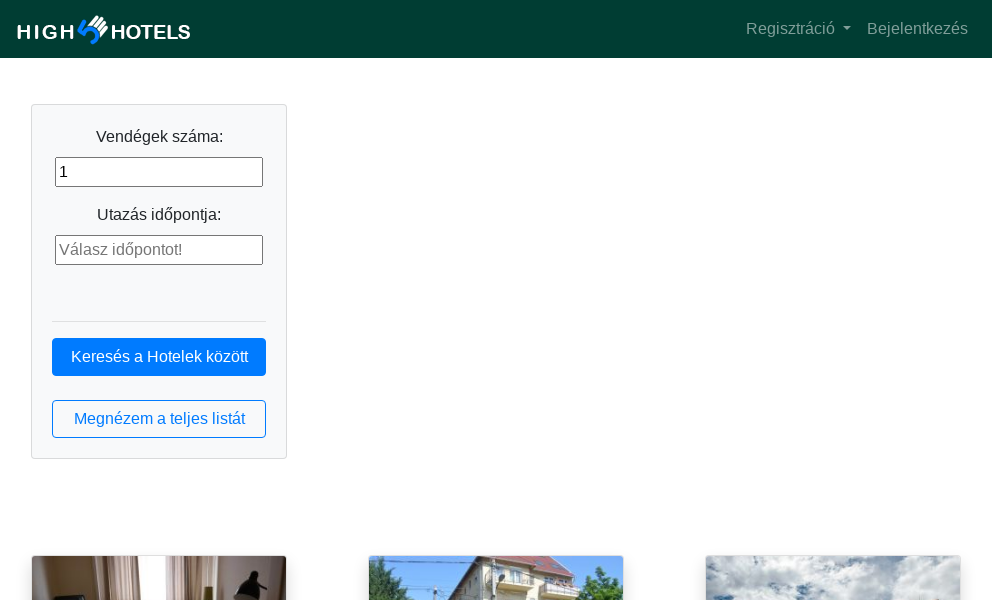

Clicked button to view hotels at (159, 419) on button.btn.btn-outline-primary.btn-block
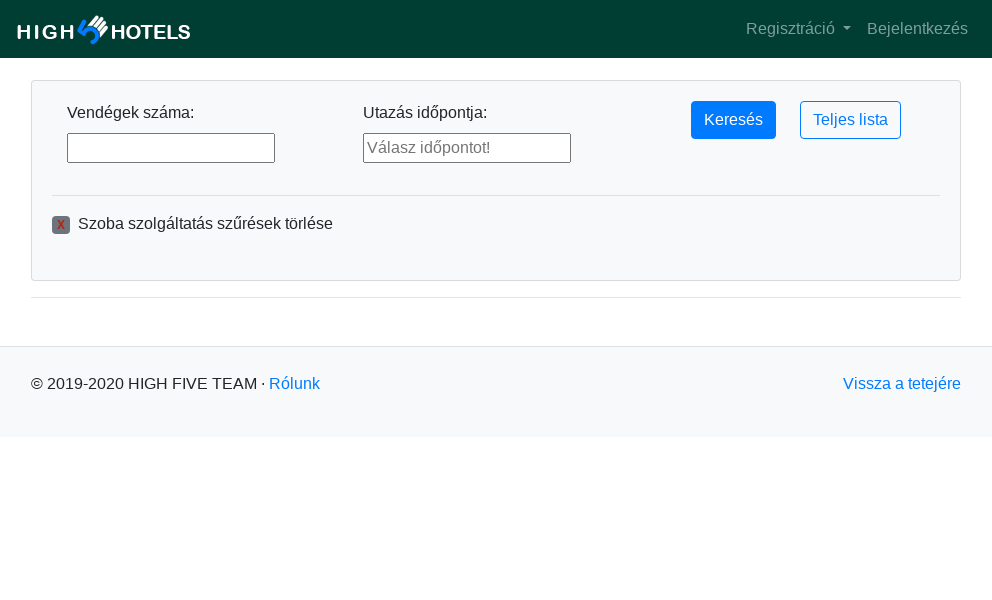

Hotel list loaded with clickable hotel names
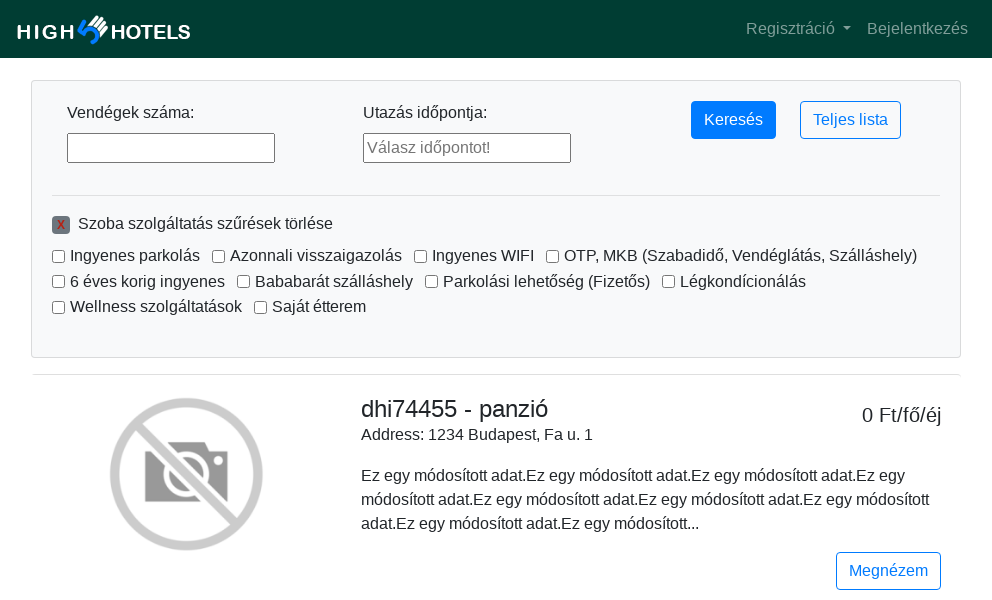

Verified that 10 hotels are displayed in the list
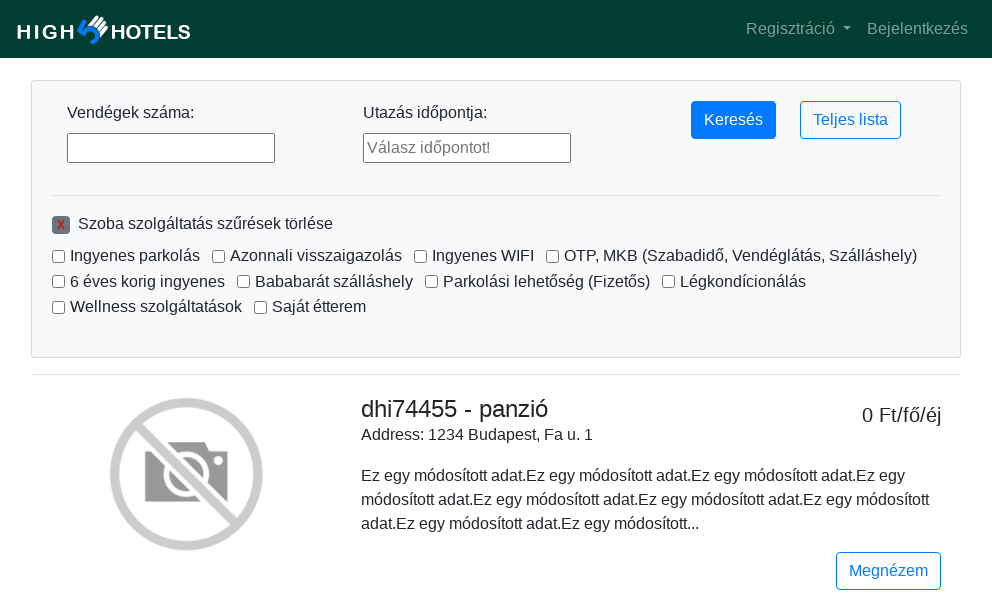

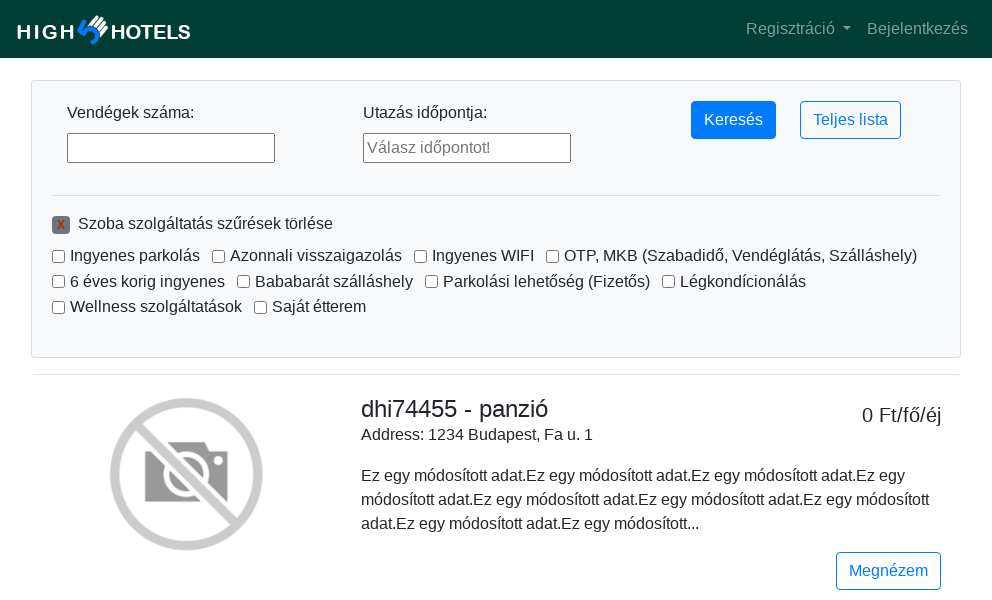